Tests the Greet-A-Cat page displays the default greeting message

Starting URL: https://cs1632.appspot.com

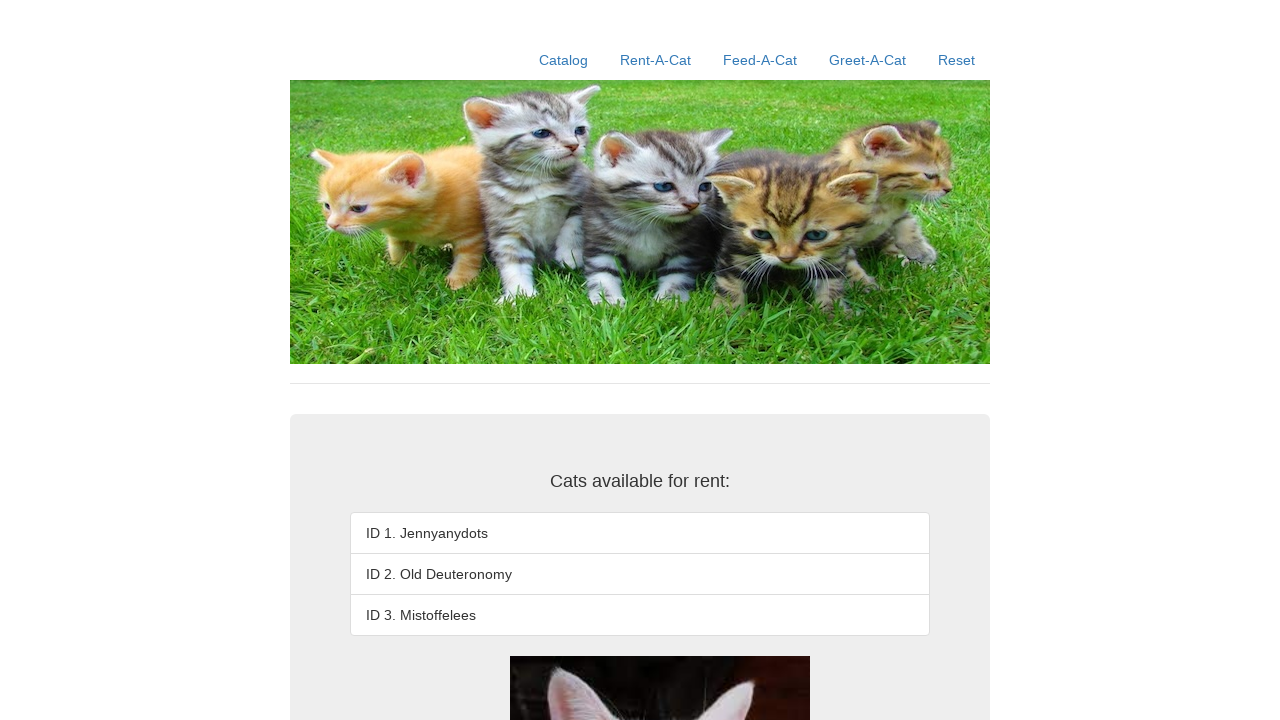

Set cookies to initial state (all false)
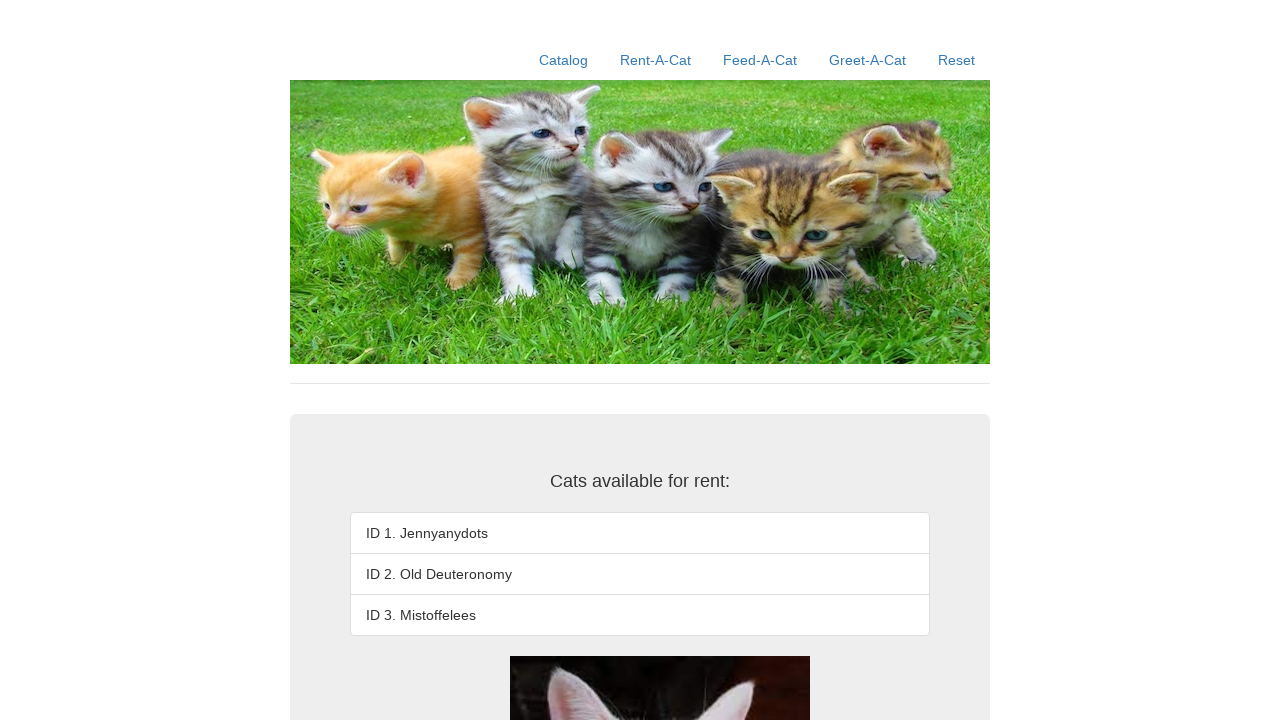

Clicked Greet-A-Cat link at (868, 60) on text=Greet-A-Cat
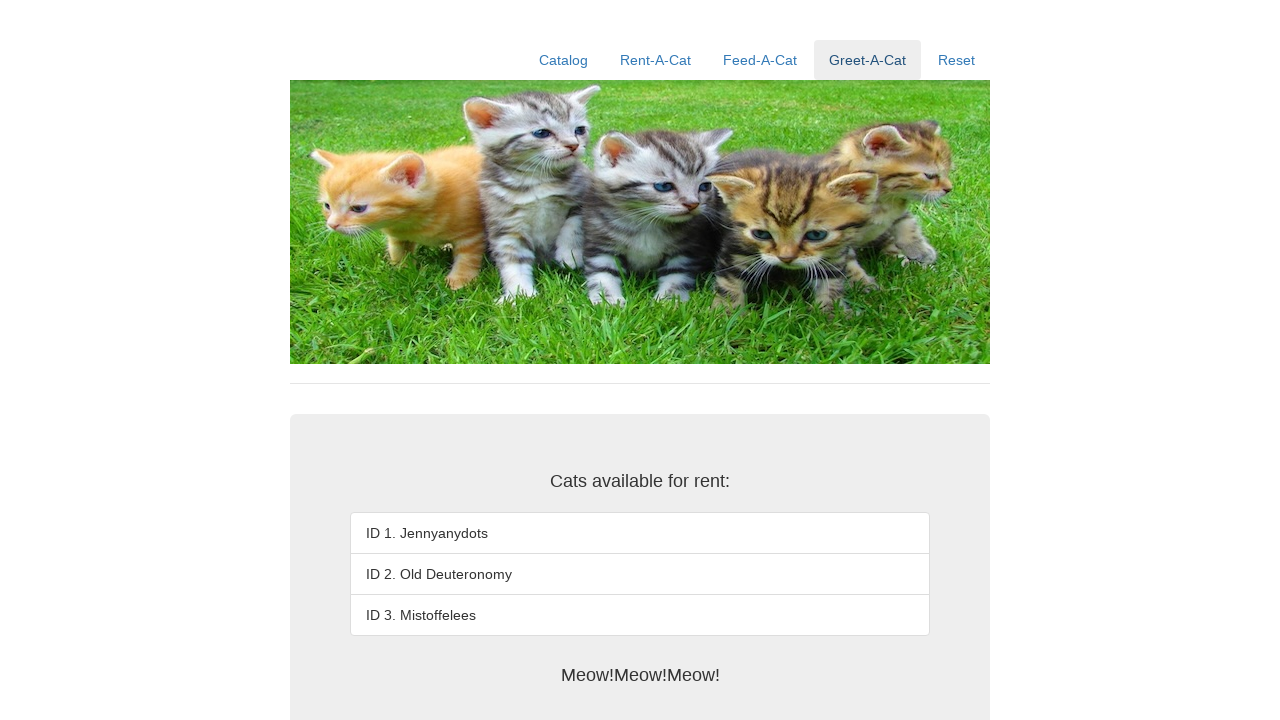

Verified default greeting message displays 'Meow!Meow!Meow!'
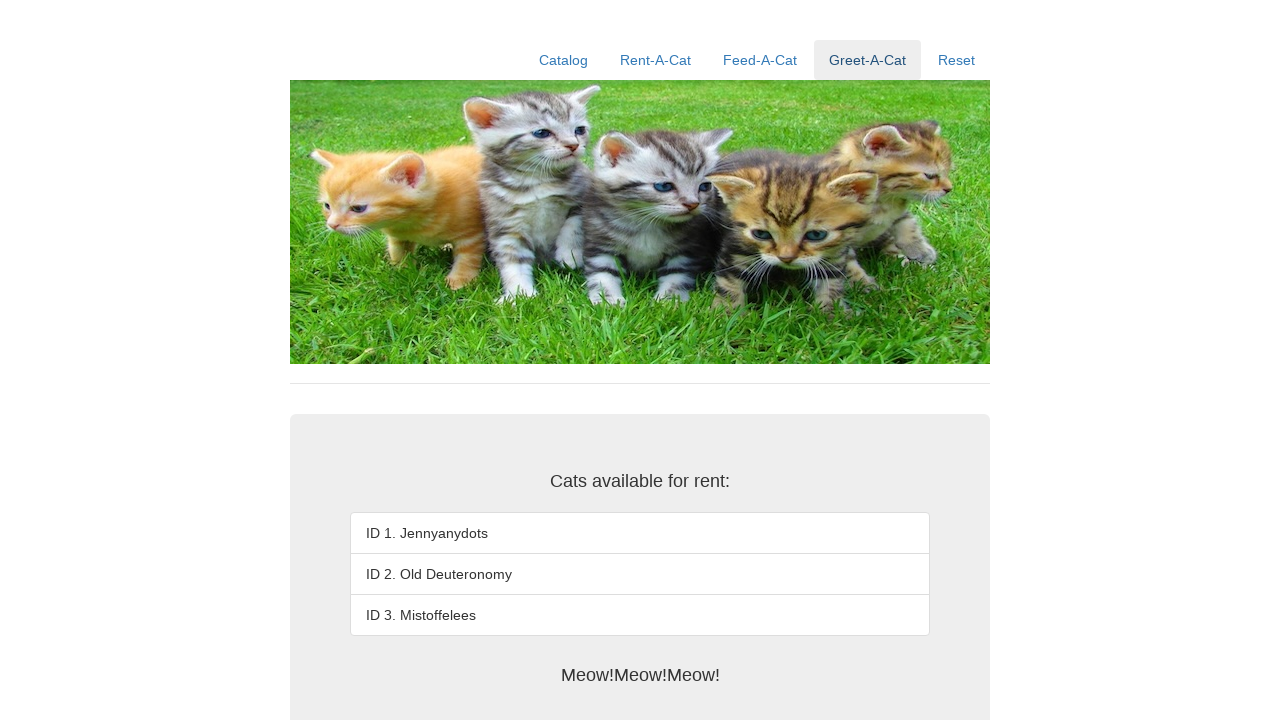

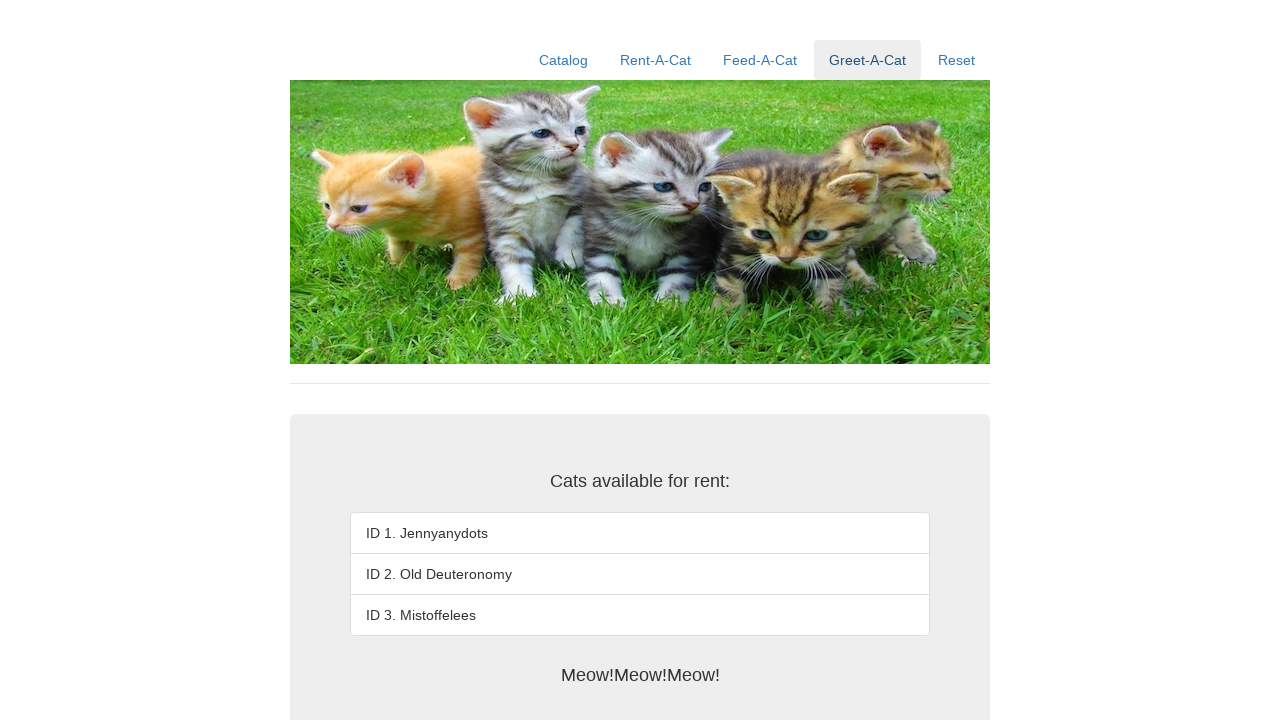